Tests the random number generator by setting parameters and verifying the generated number is within the specified range

Starting URL: https://random.org/integers/

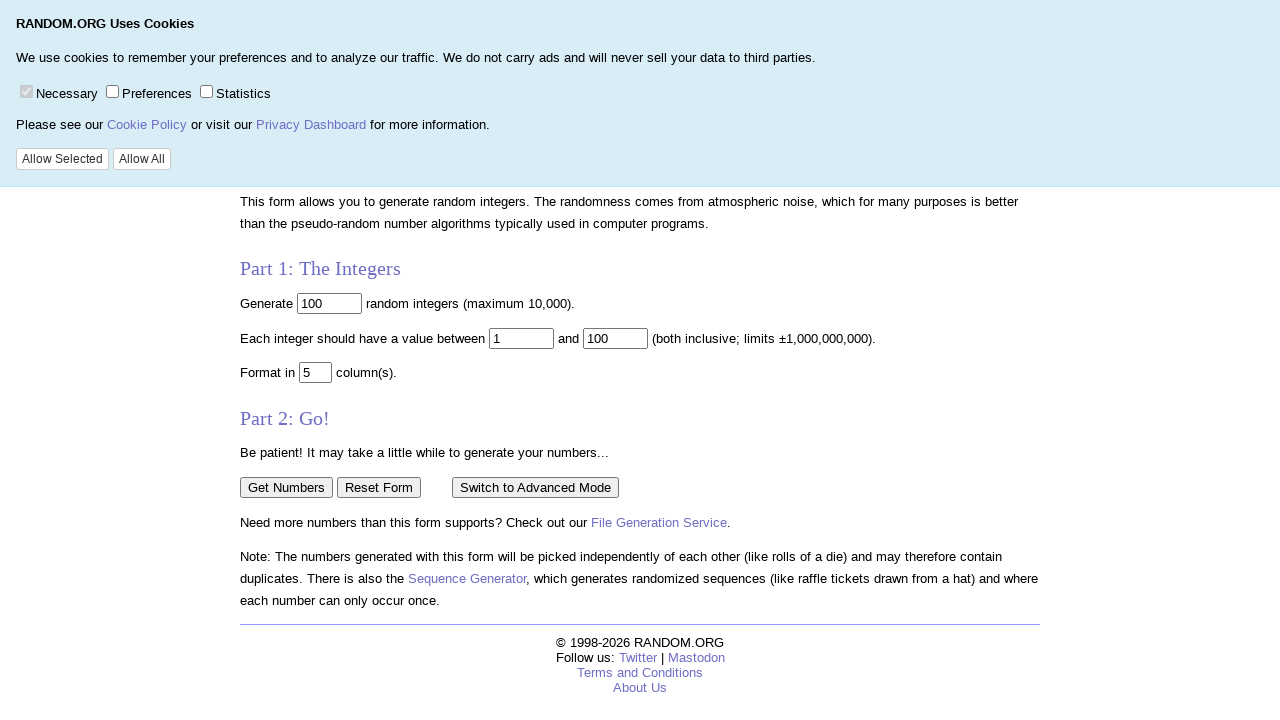

Retrieved current minimum value from form
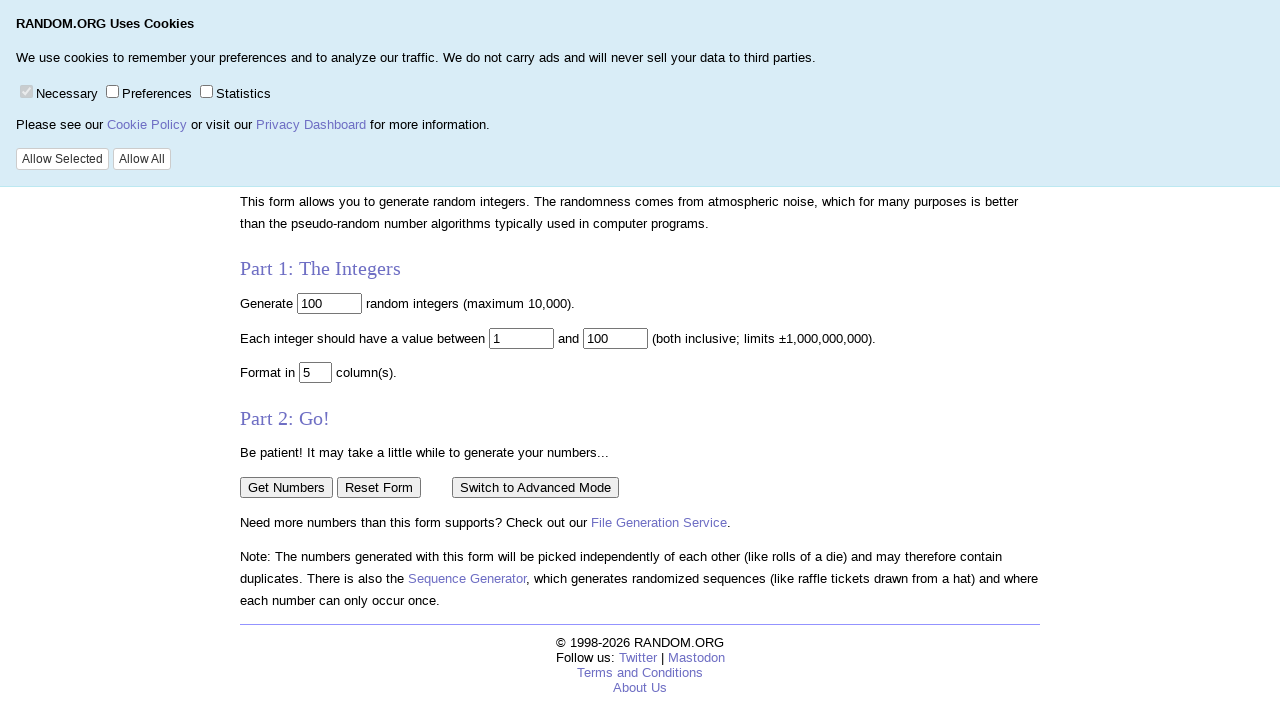

Retrieved current maximum value from form
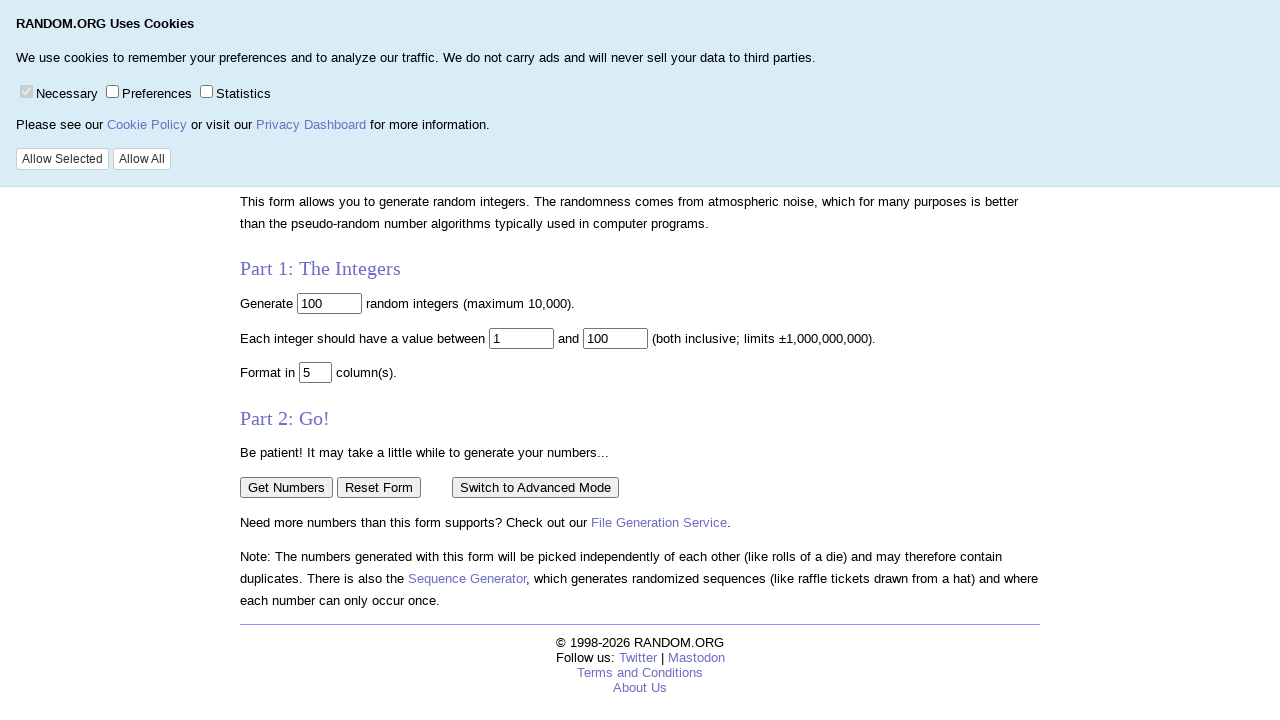

Cleared the number of random numbers field on input[name='num']
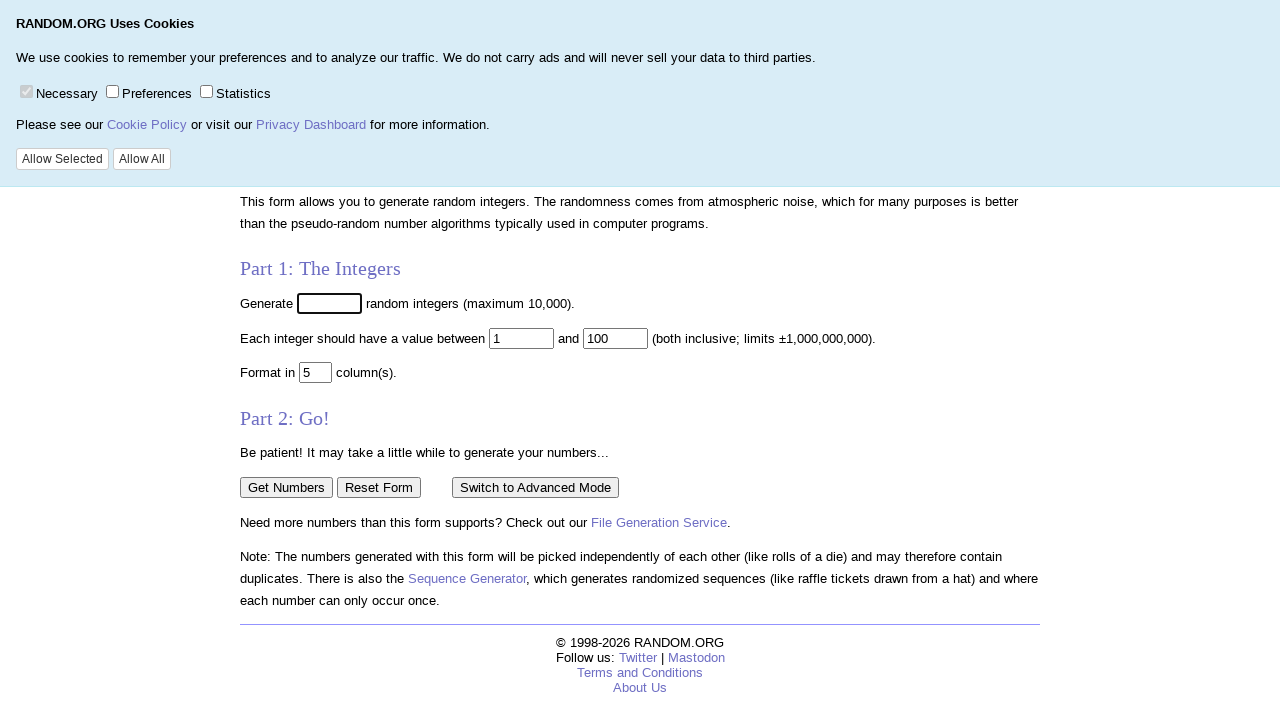

Set number of random numbers to generate to 1 on input[name='num']
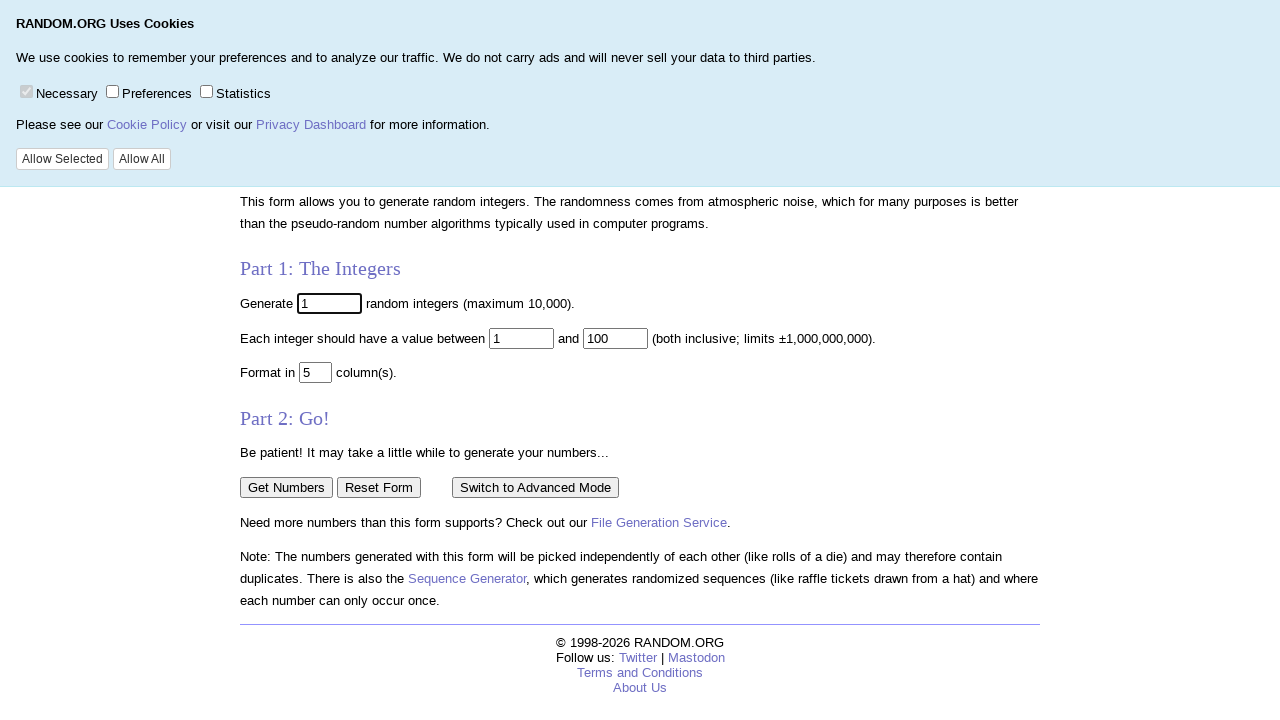

Clicked 'Get Numbers' button to generate random number at (286, 487) on input[value='Get Numbers']
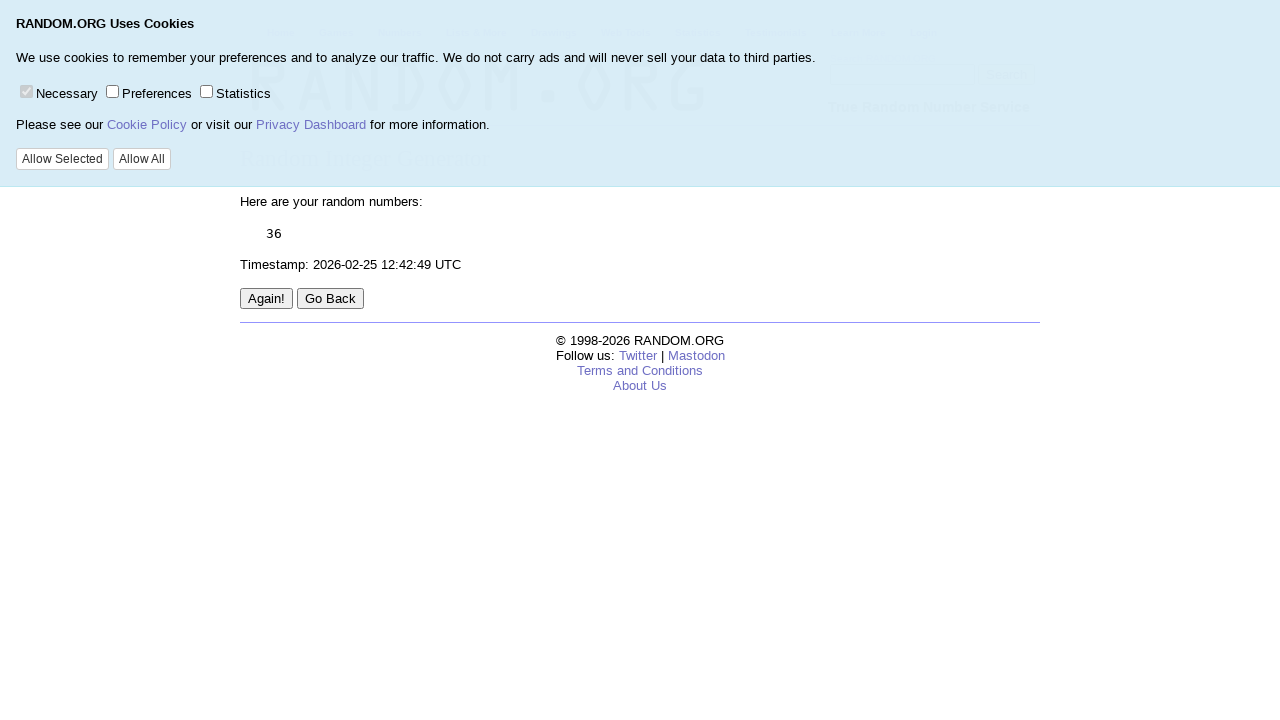

Random number generated and displayed
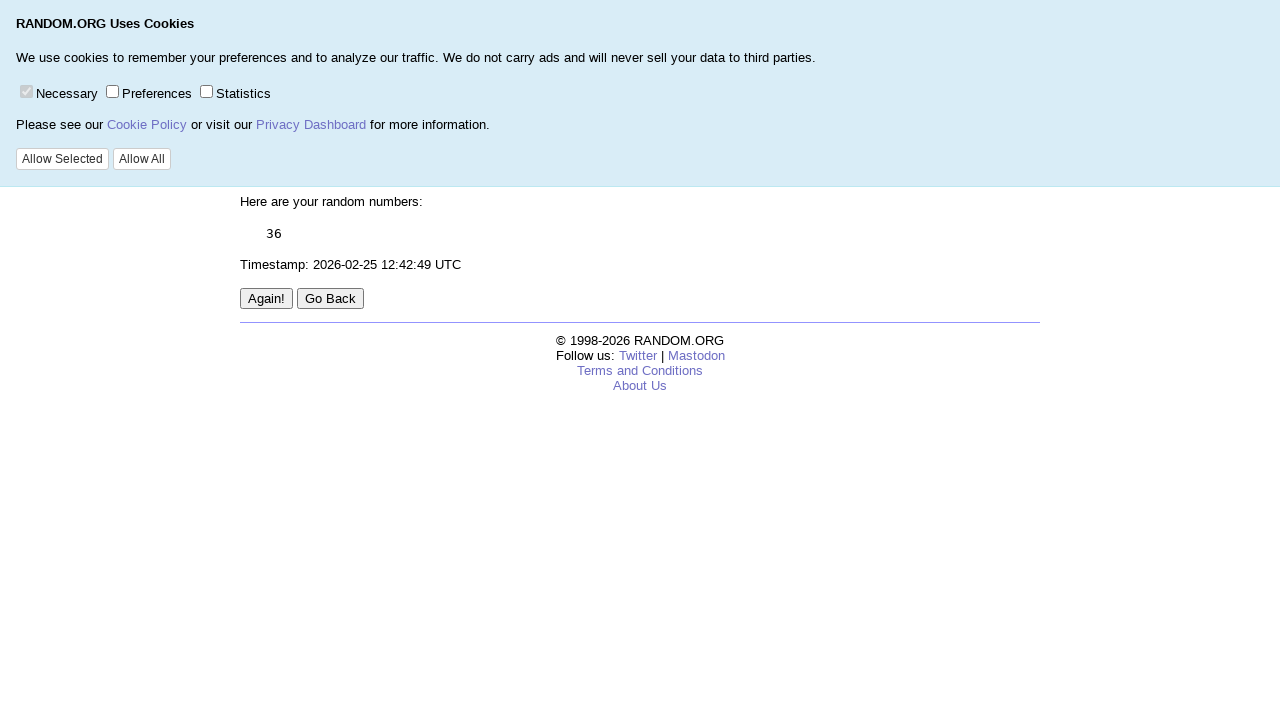

Retrieved generated random number text
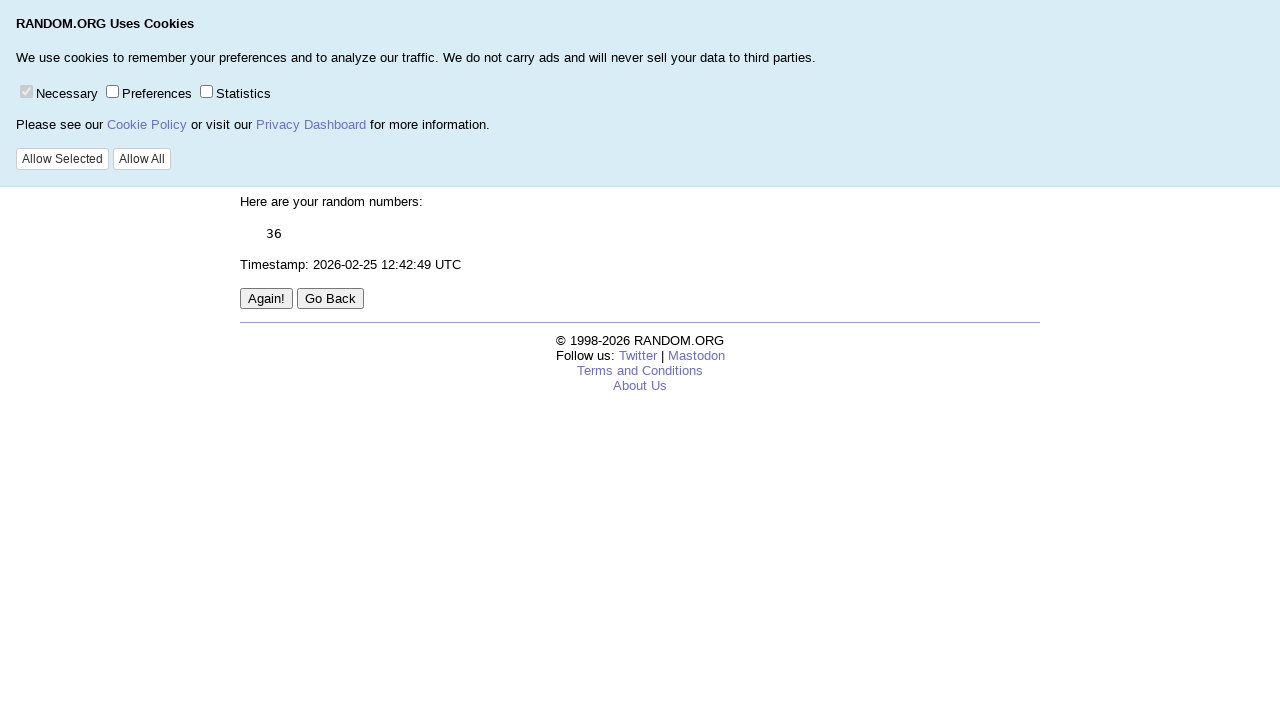

Verified generated number 36 is within range [1, 100]
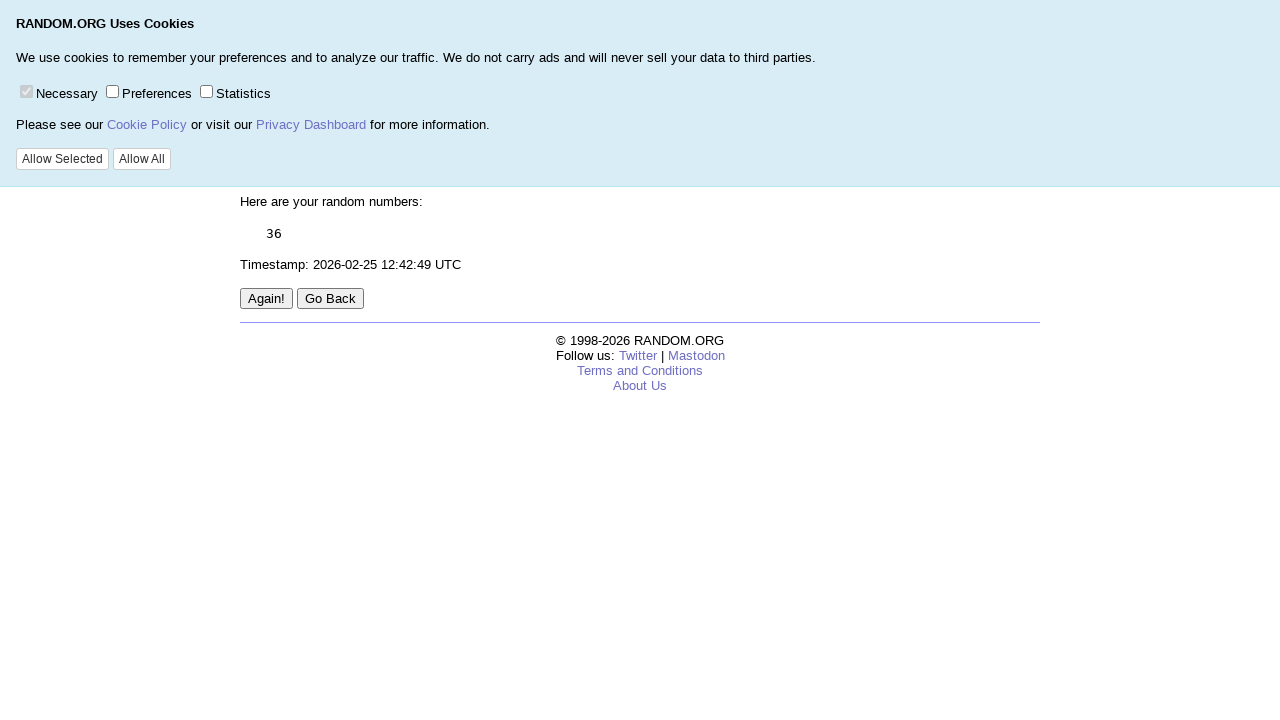

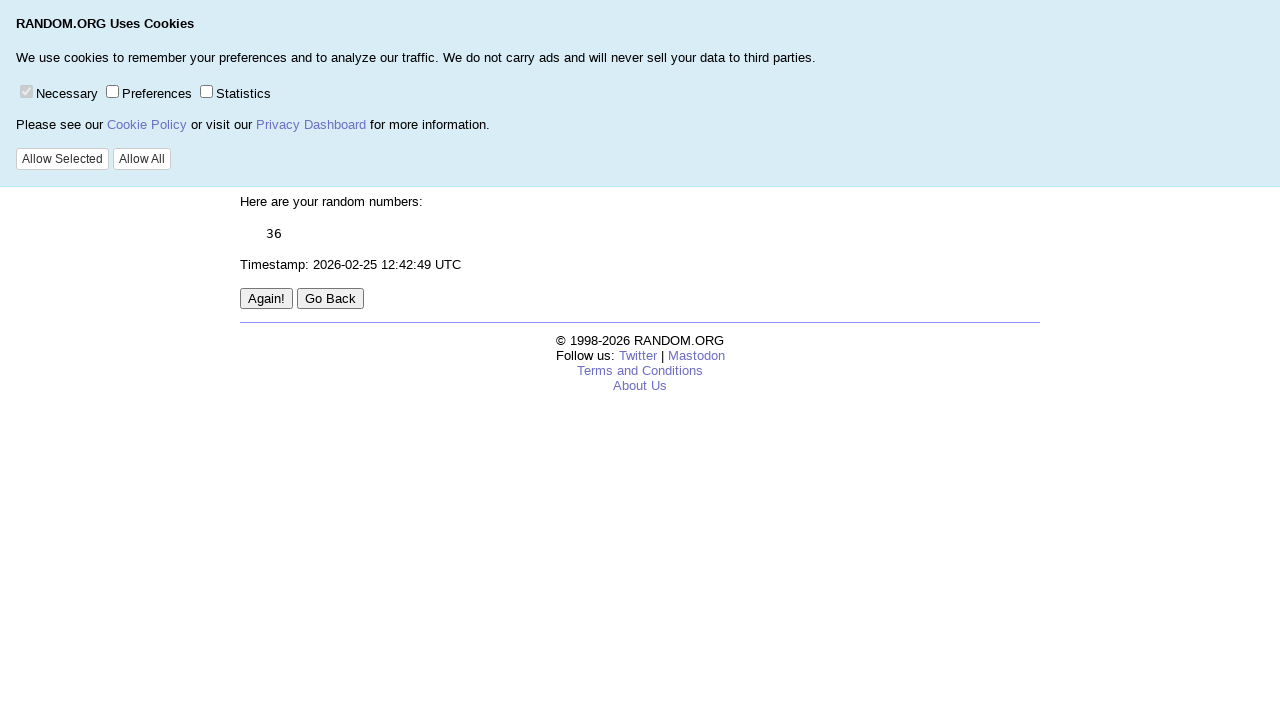